Tests dropdown selection on a web form by selecting options by visible text and value

Starting URL: https://www.selenium.dev/selenium/web/web-form.html

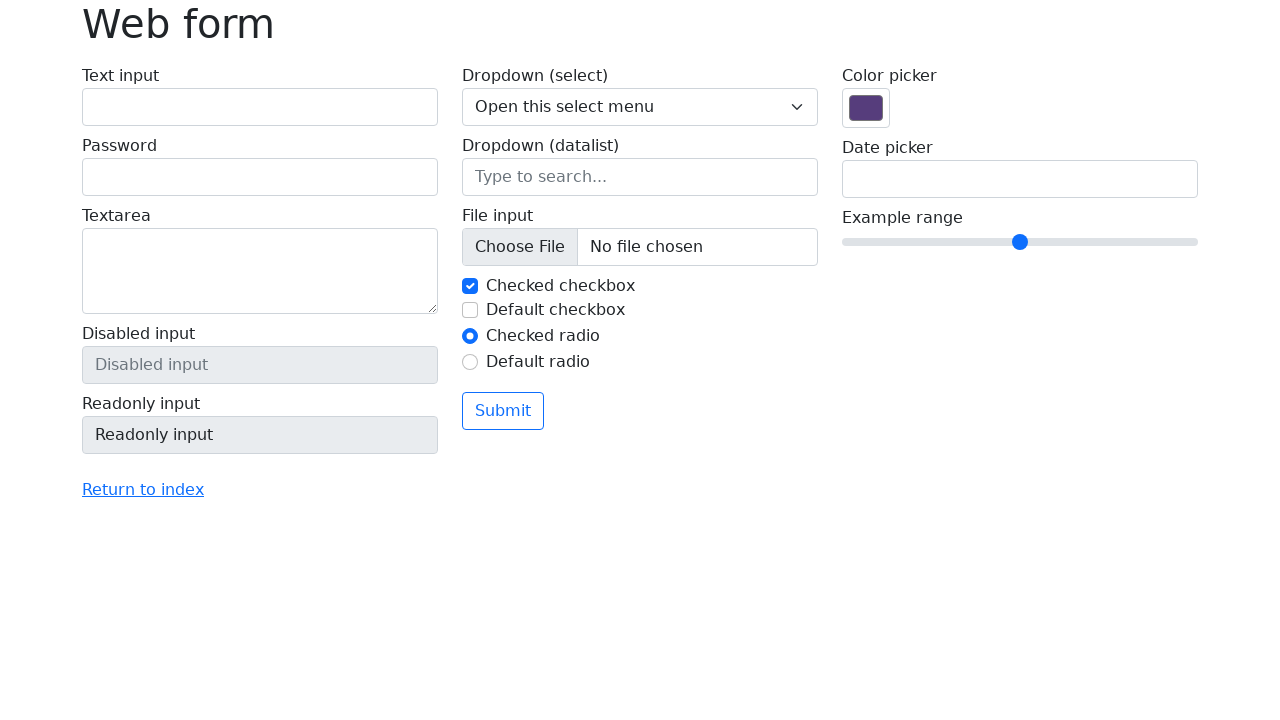

Navigated to web form page
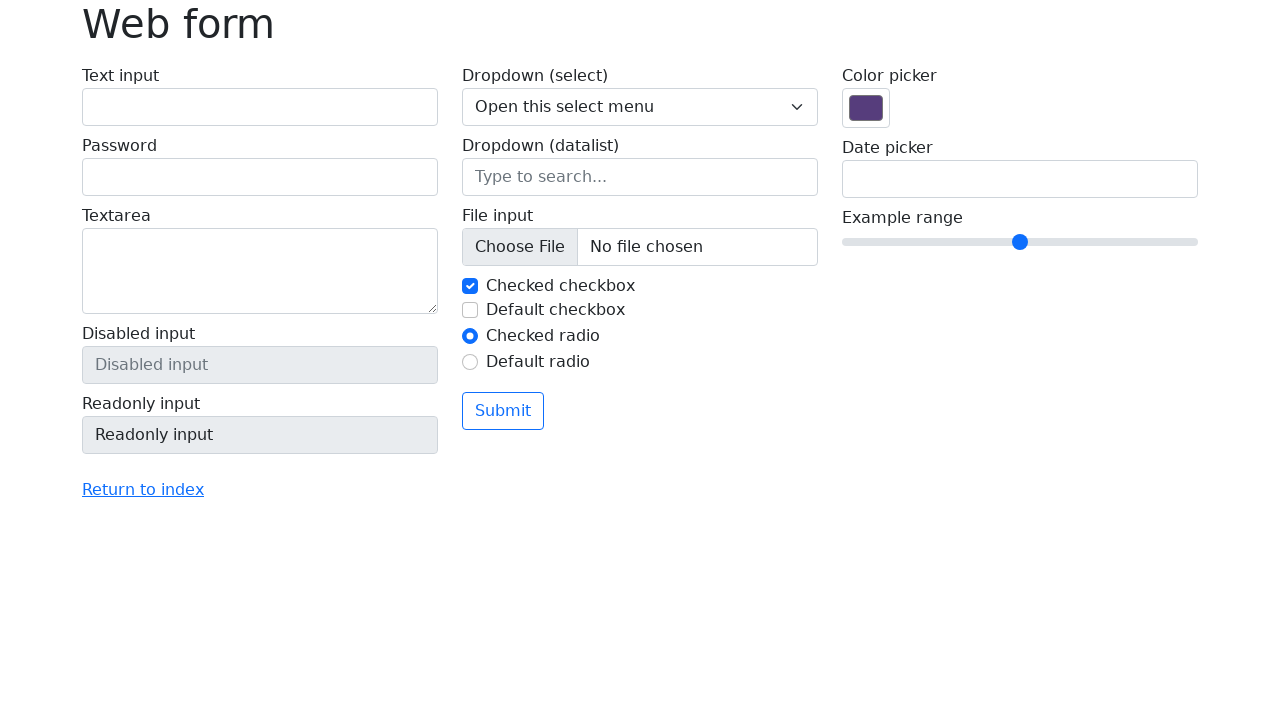

Selected 'One' from dropdown by visible text on .form-select
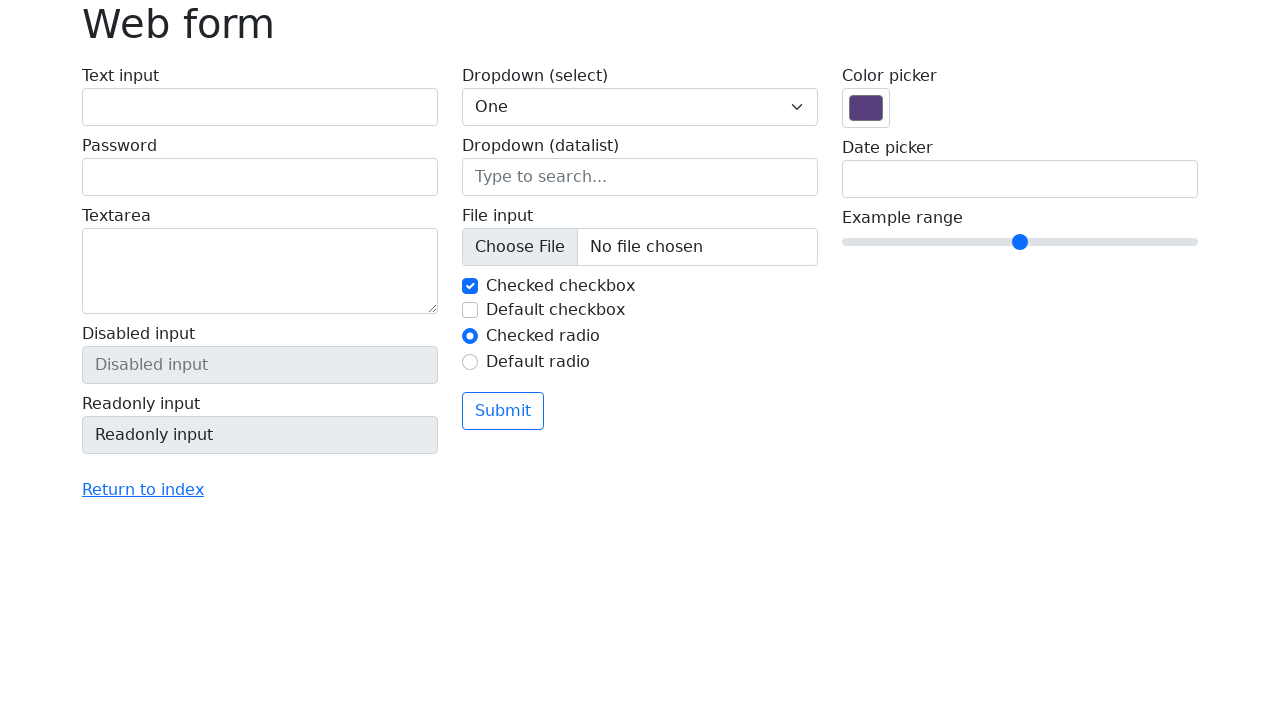

Selected option with value '3' from dropdown on .form-select
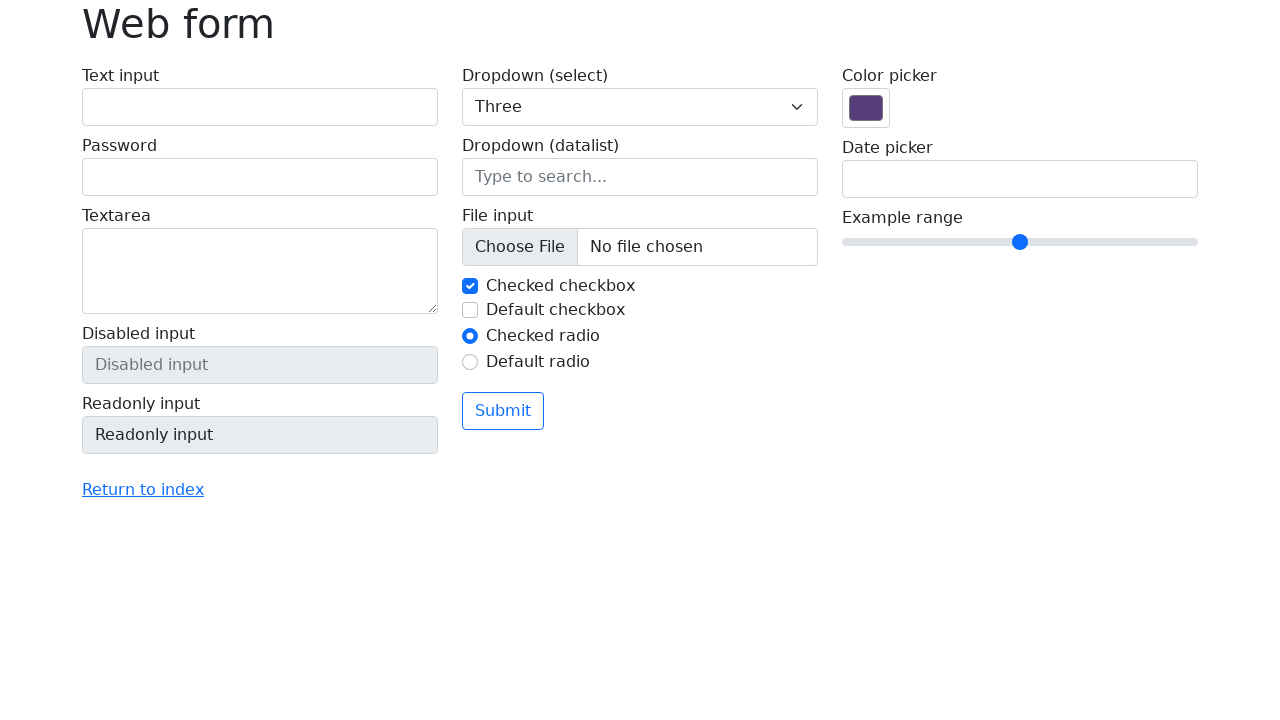

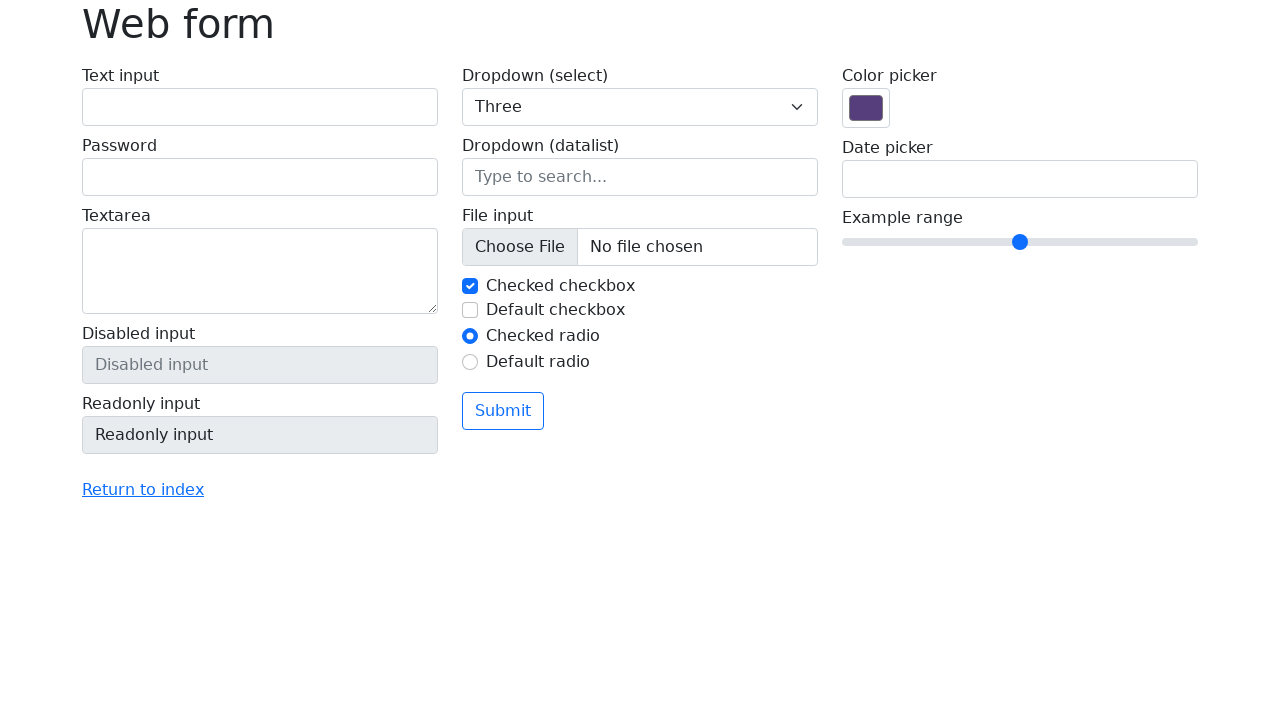